Tests navigation through footer links by clicking each link in the first footer navigation menu and refreshing the element list after each click to avoid stale element exceptions

Starting URL: https://www.freshworks.com/

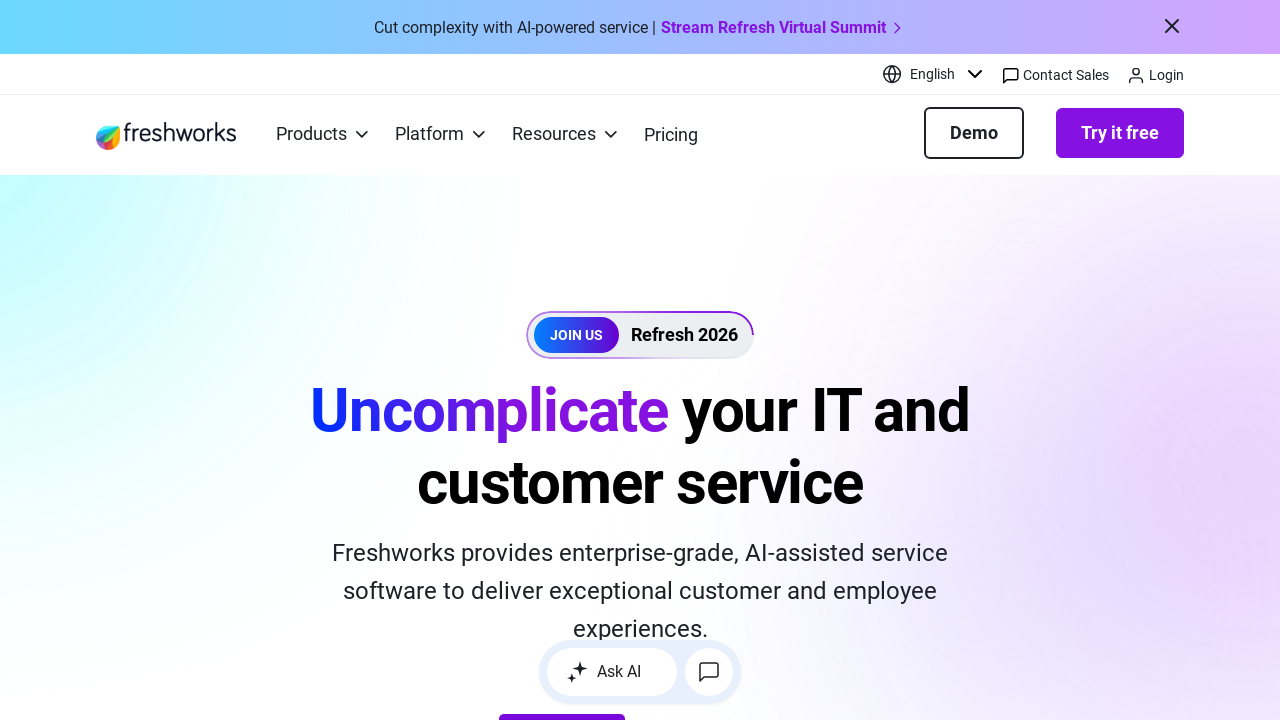

Navigated to https://www.freshworks.com/
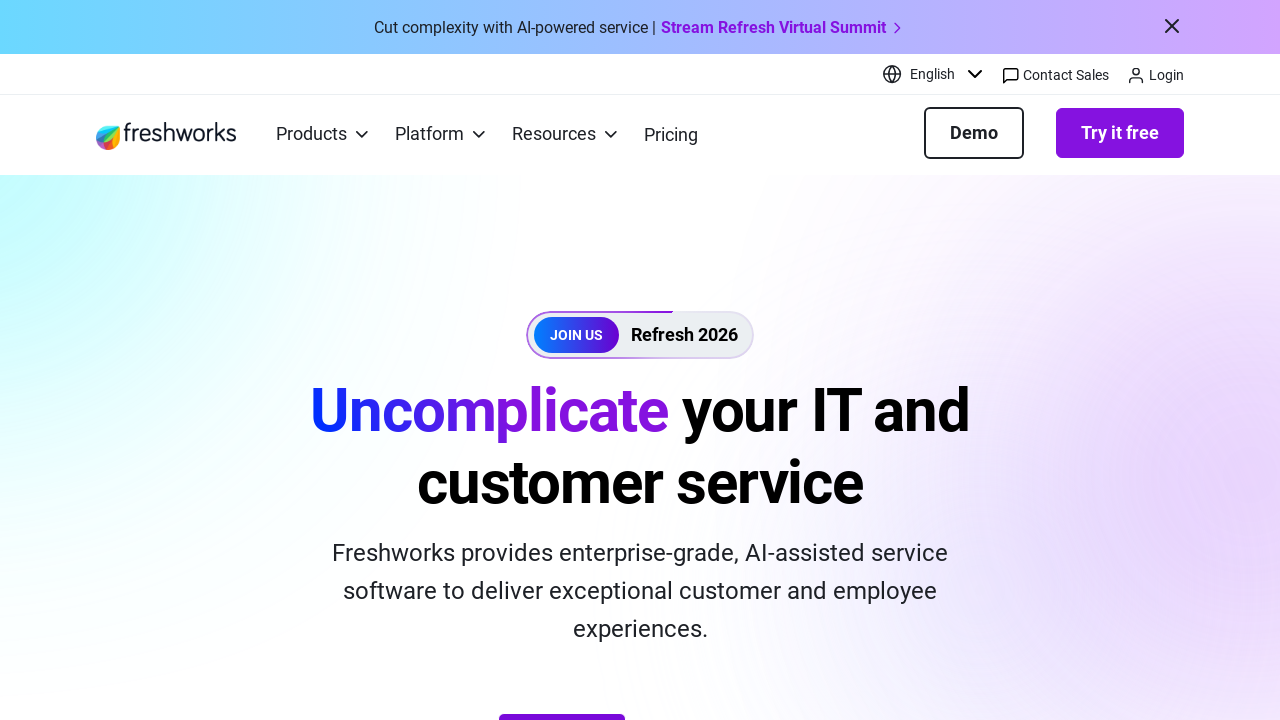

Located first footer navigation menu links
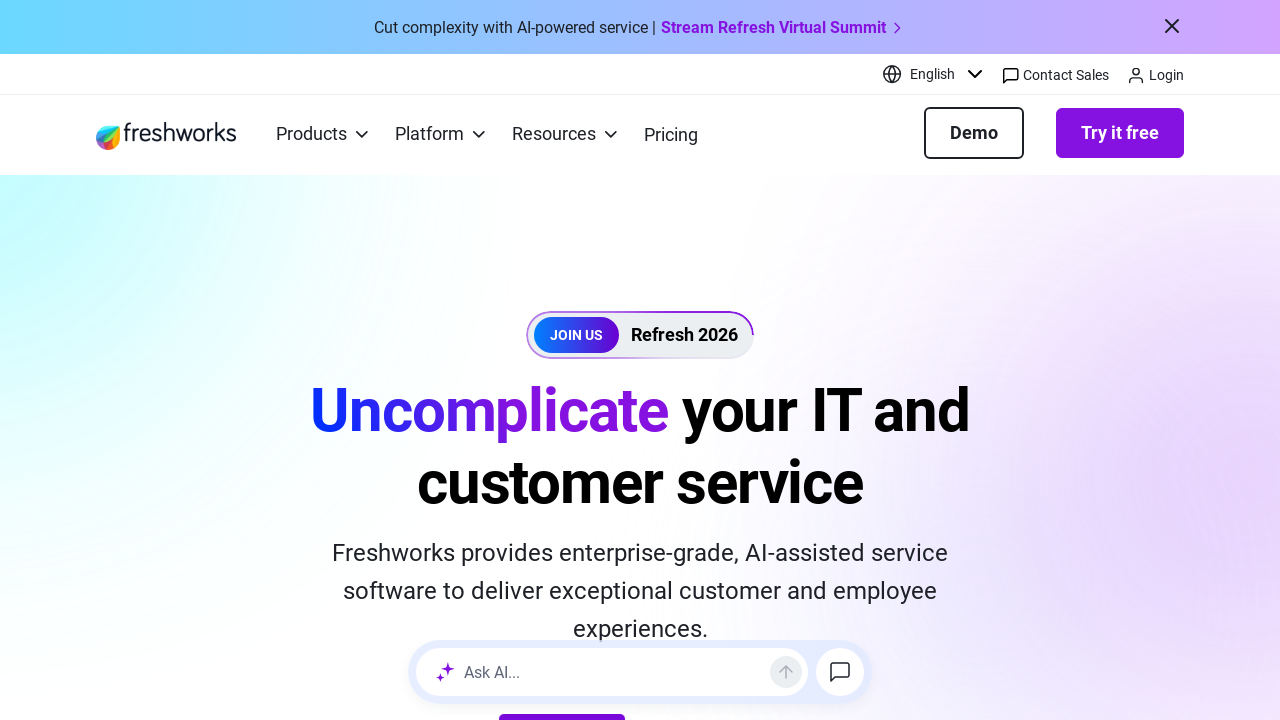

Found 0 footer navigation links
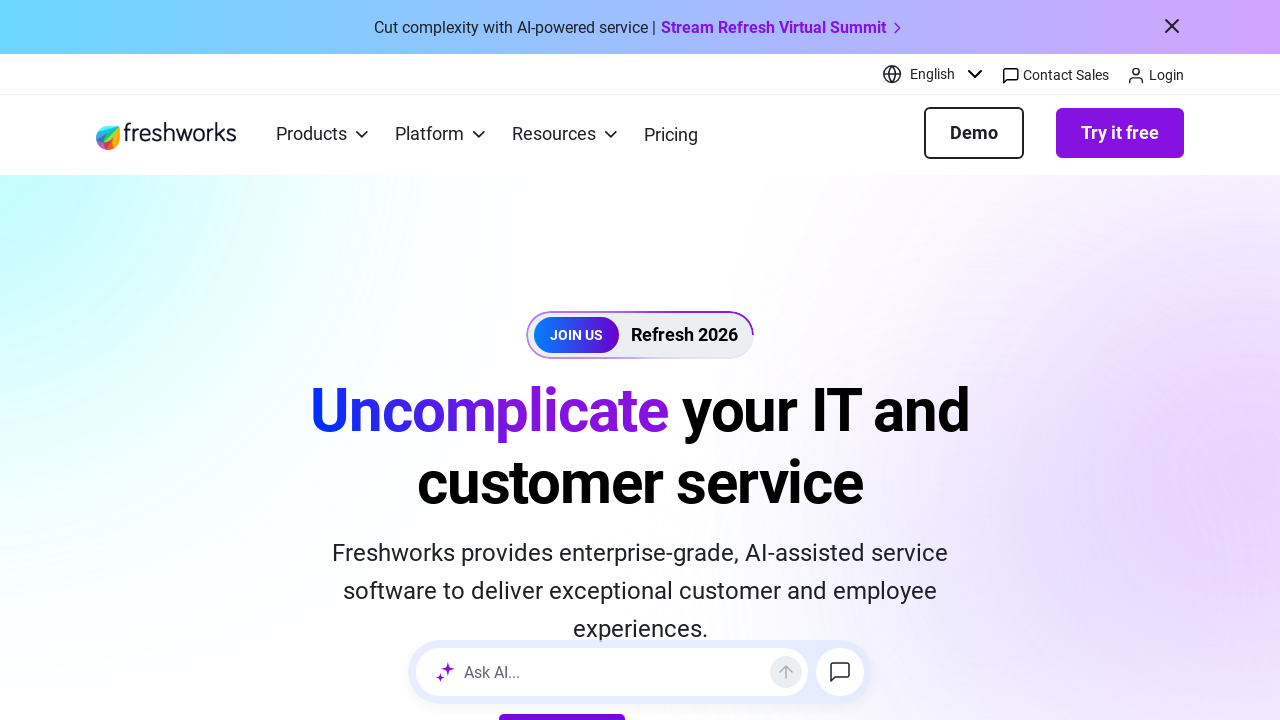

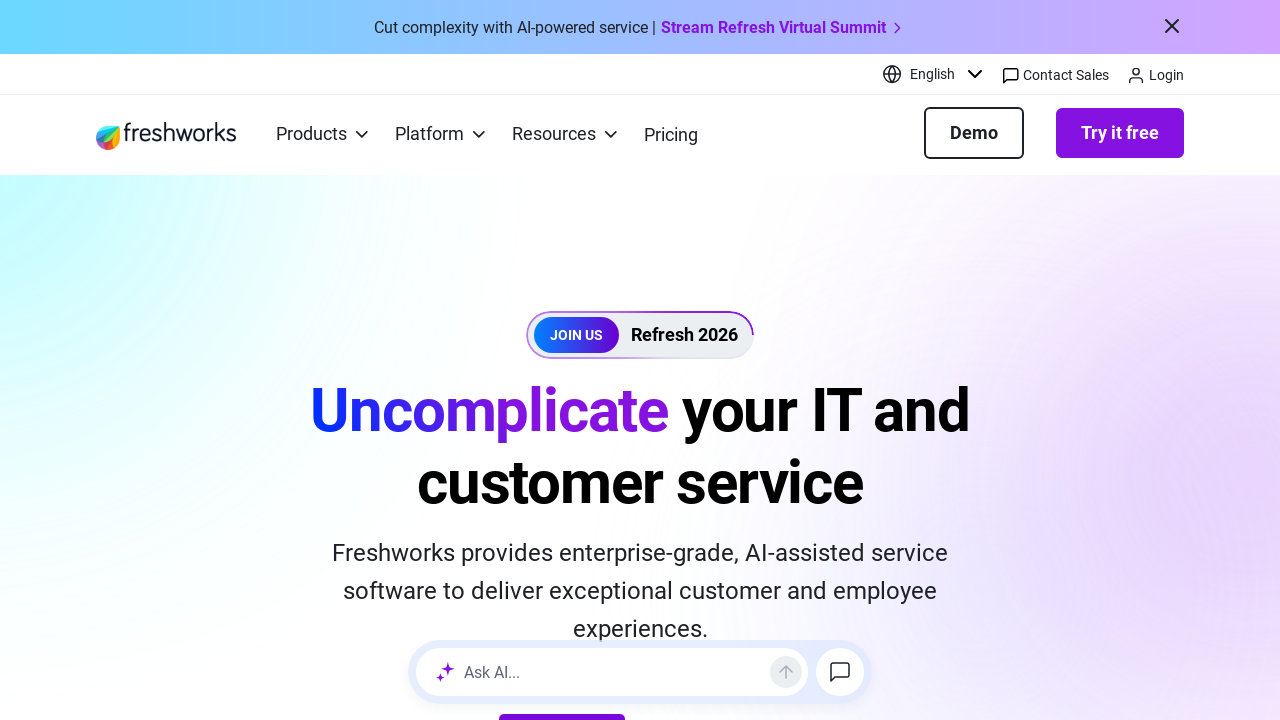